Tests 7-character validation form by entering a short uppercase input "WISAM" (5 characters) and verifying it returns "Invalid Value"

Starting URL: https://testpages.eviltester.com/styled/apps/7charval/simple7charvalidation.html

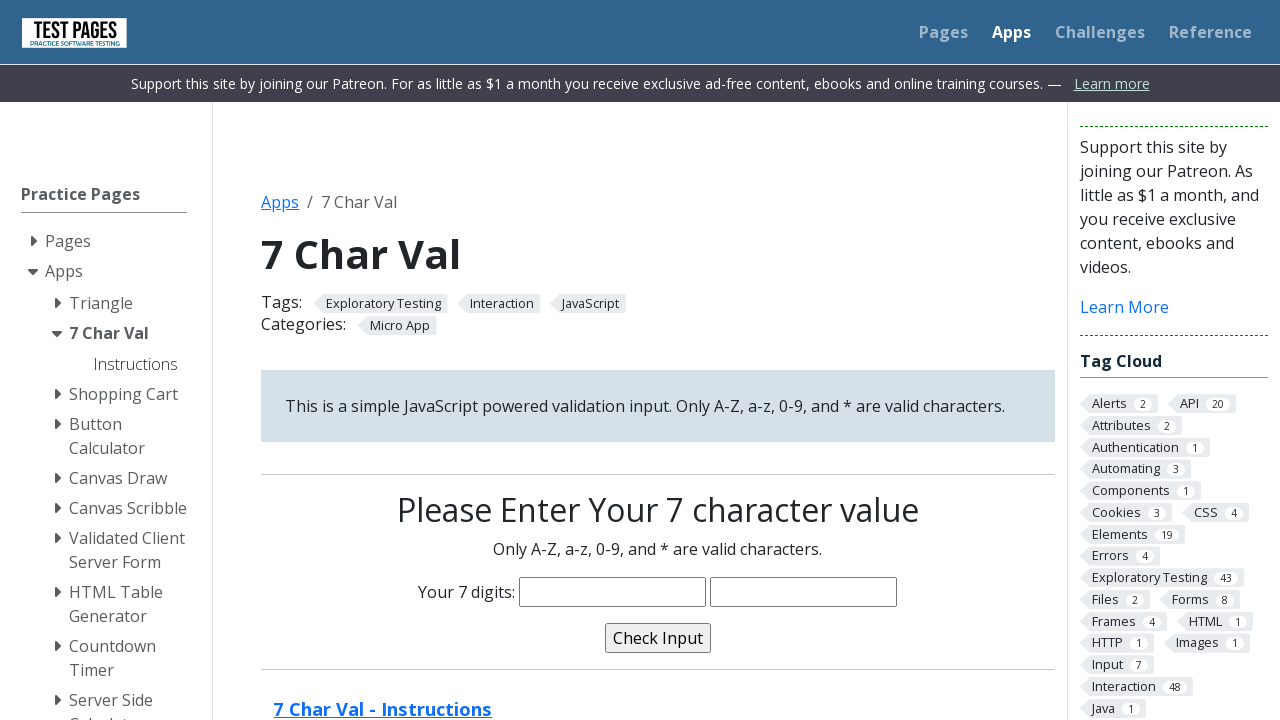

Filled characters input with 'WISAM' (5 characters, below 7-character requirement) on input[name='characters']
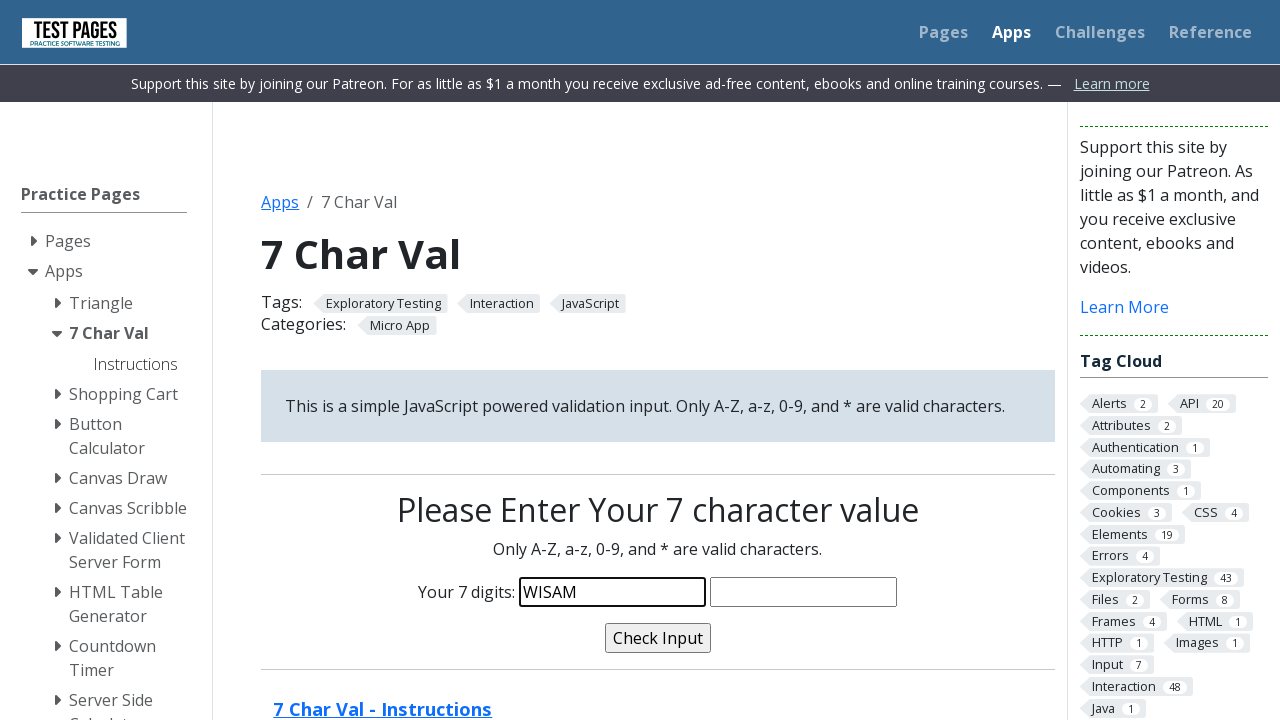

Clicked validate button to check input at (658, 638) on input[name='validate']
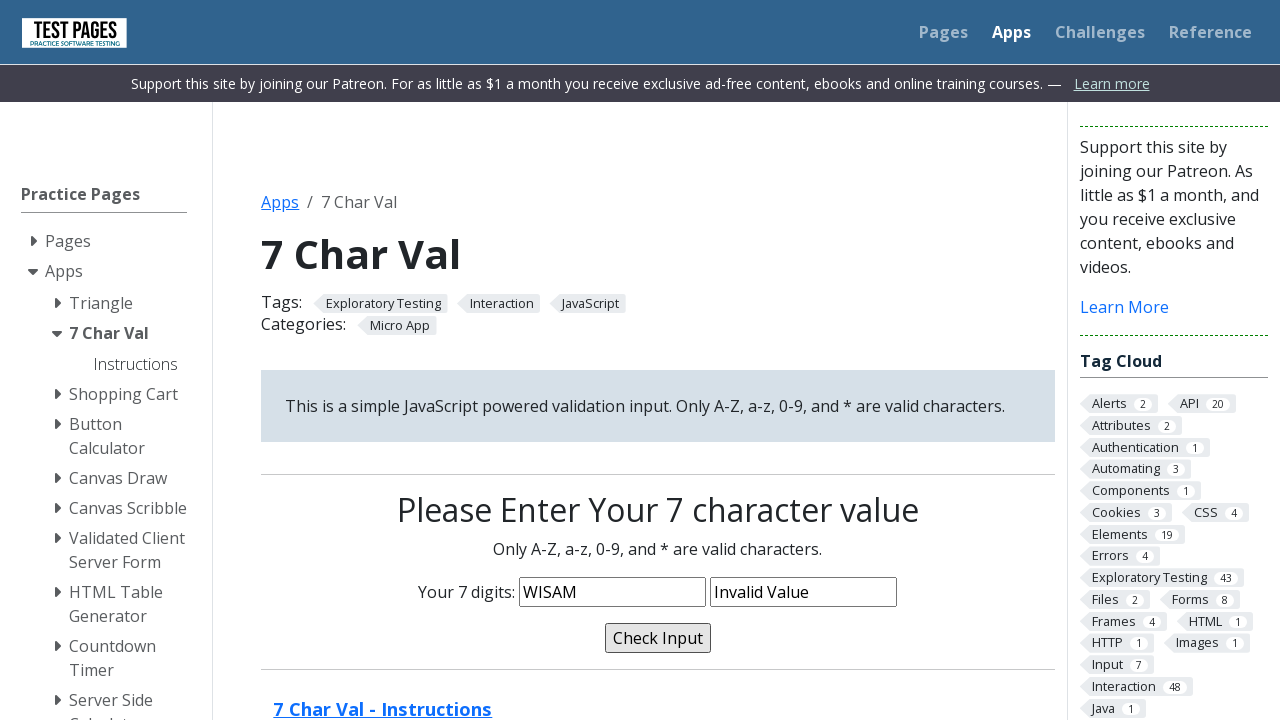

Validation message appeared
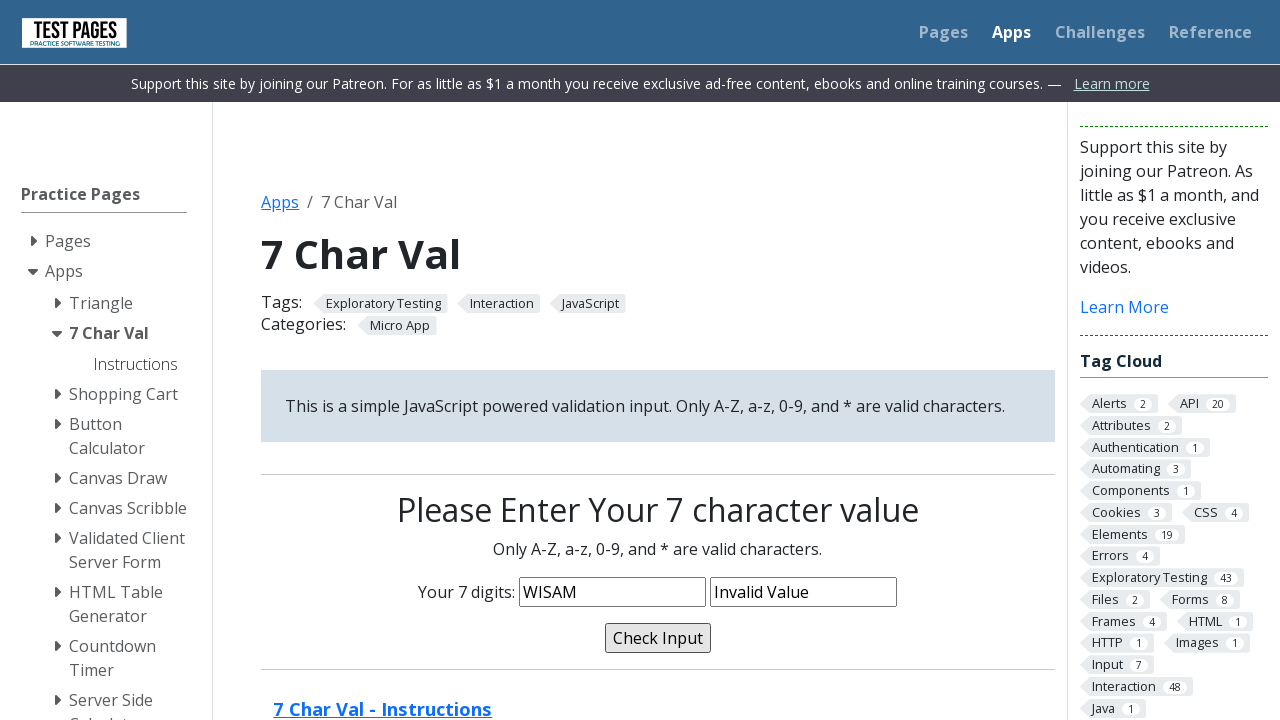

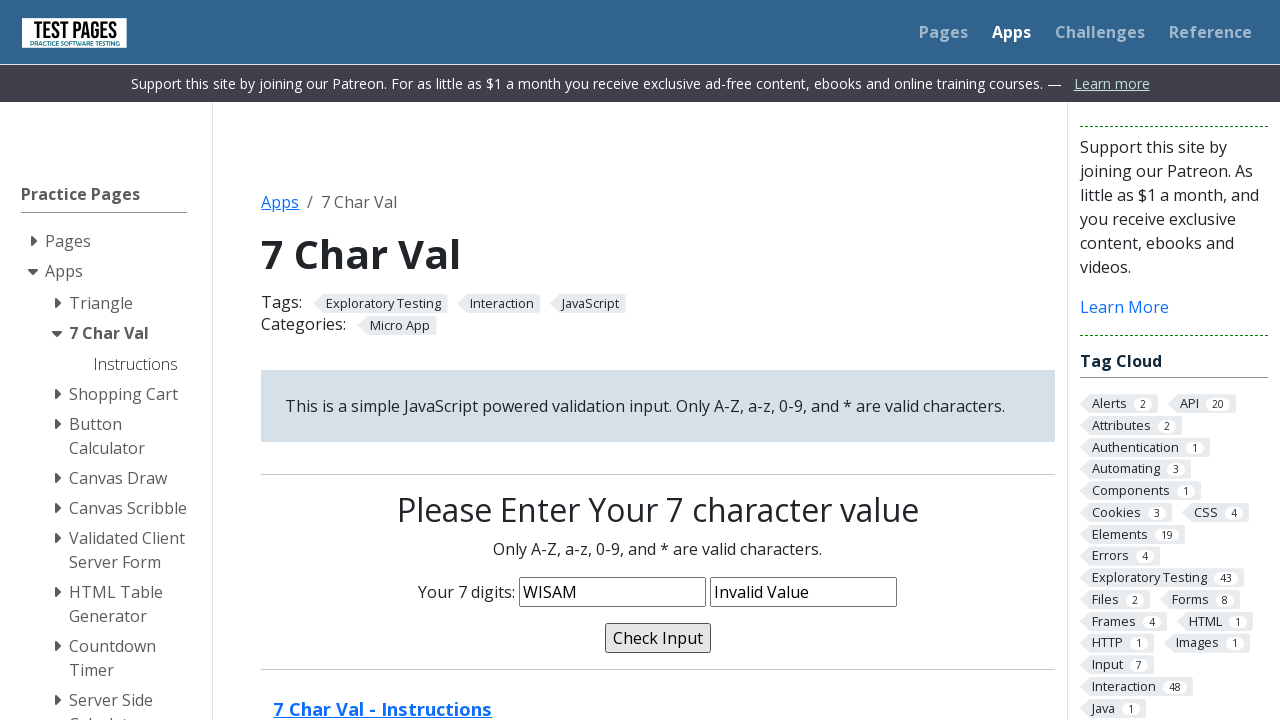